Navigates to DuckDuckGo homepage in headless mode. This is a minimal test that only opens the page without any further interactions.

Starting URL: https://duckduckgo.com

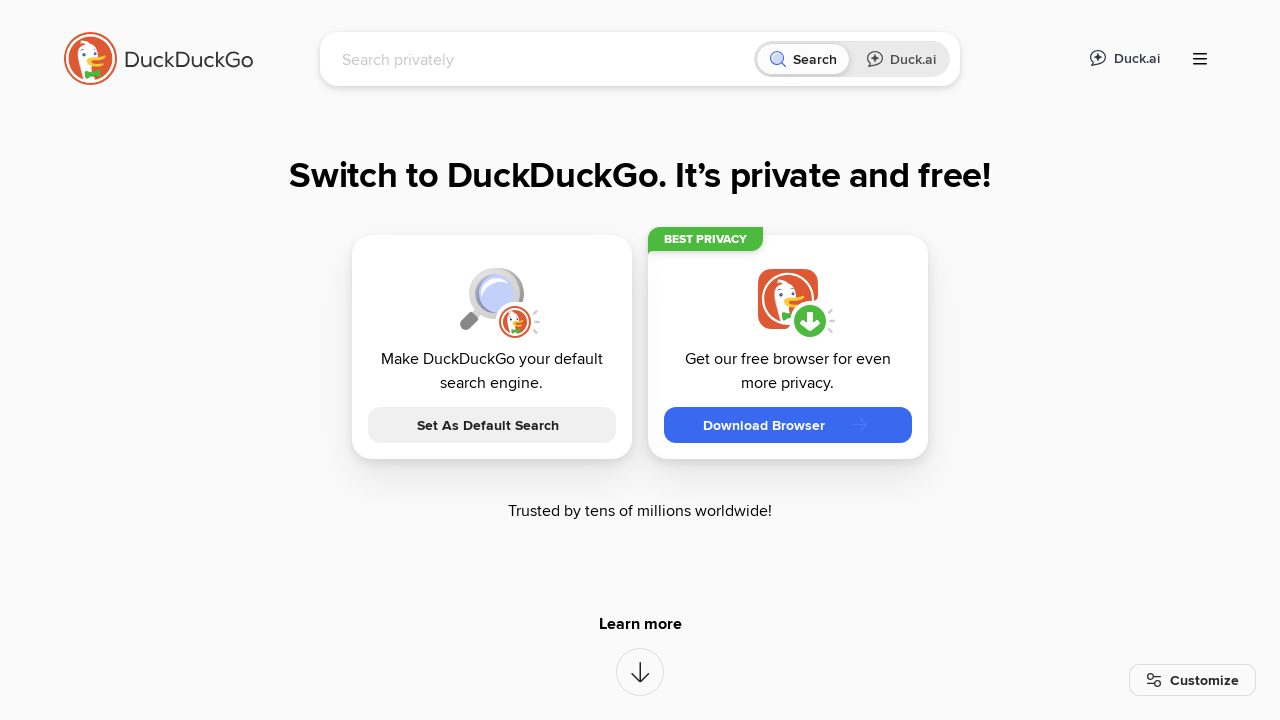

DuckDuckGo homepage loaded and DOM content ready
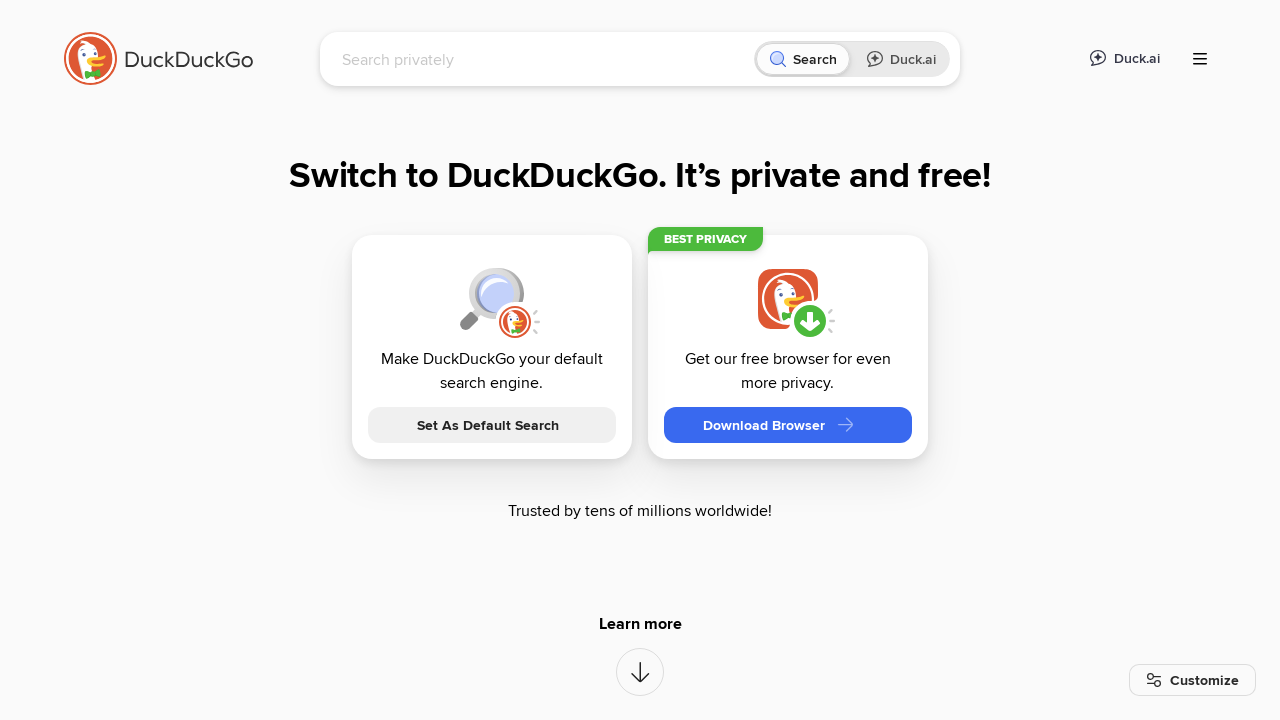

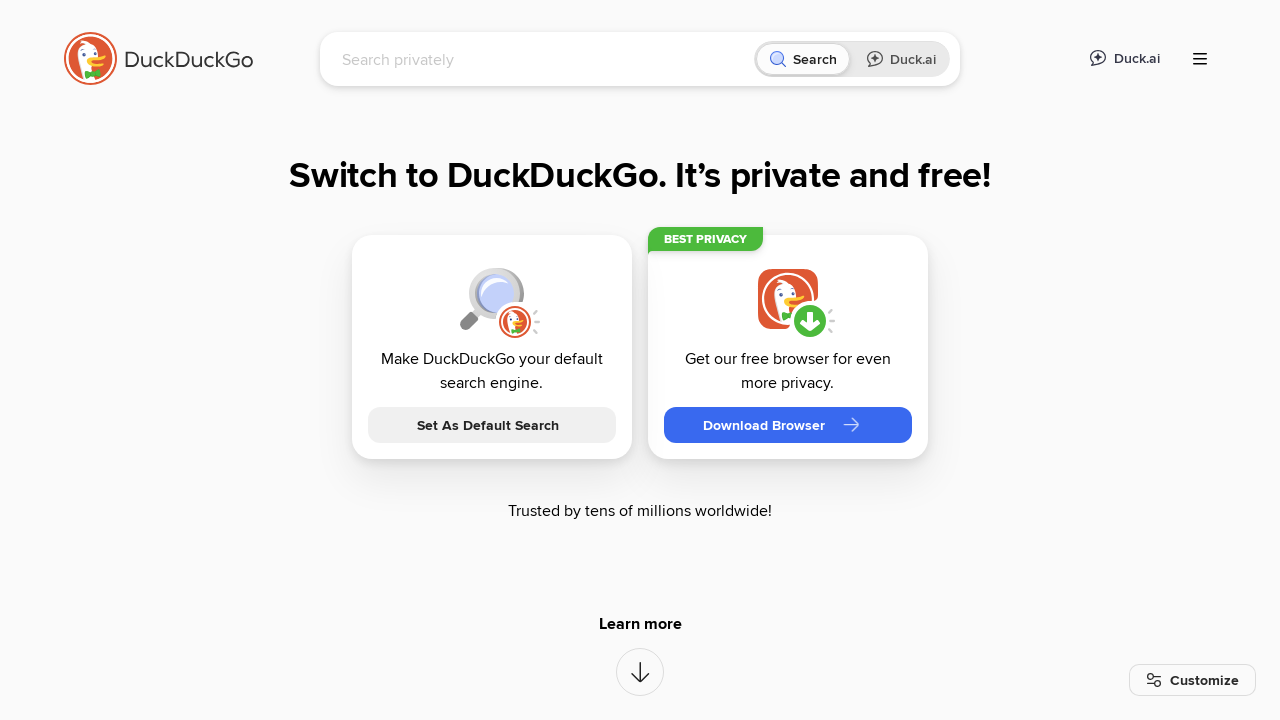